Tests typing a number into an input field and verifying its value

Starting URL: http://the-internet.herokuapp.com/inputs

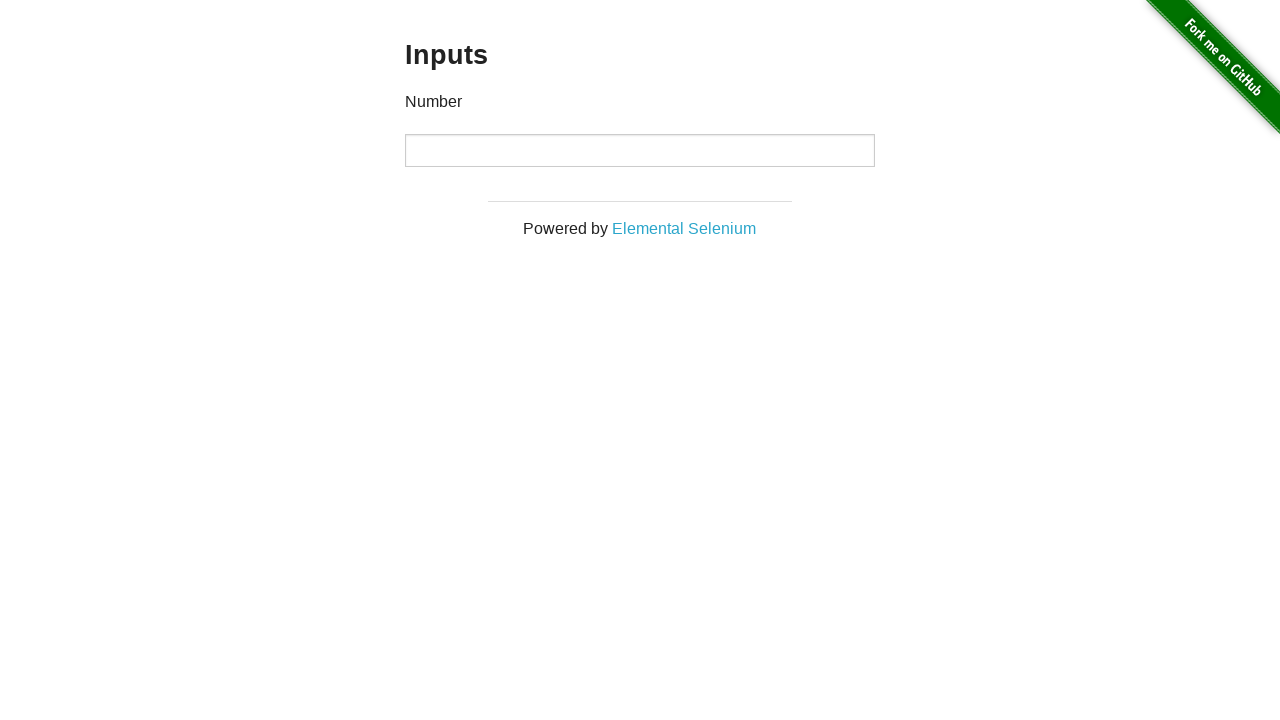

Typed number '123' into the number input field on input[type=number]
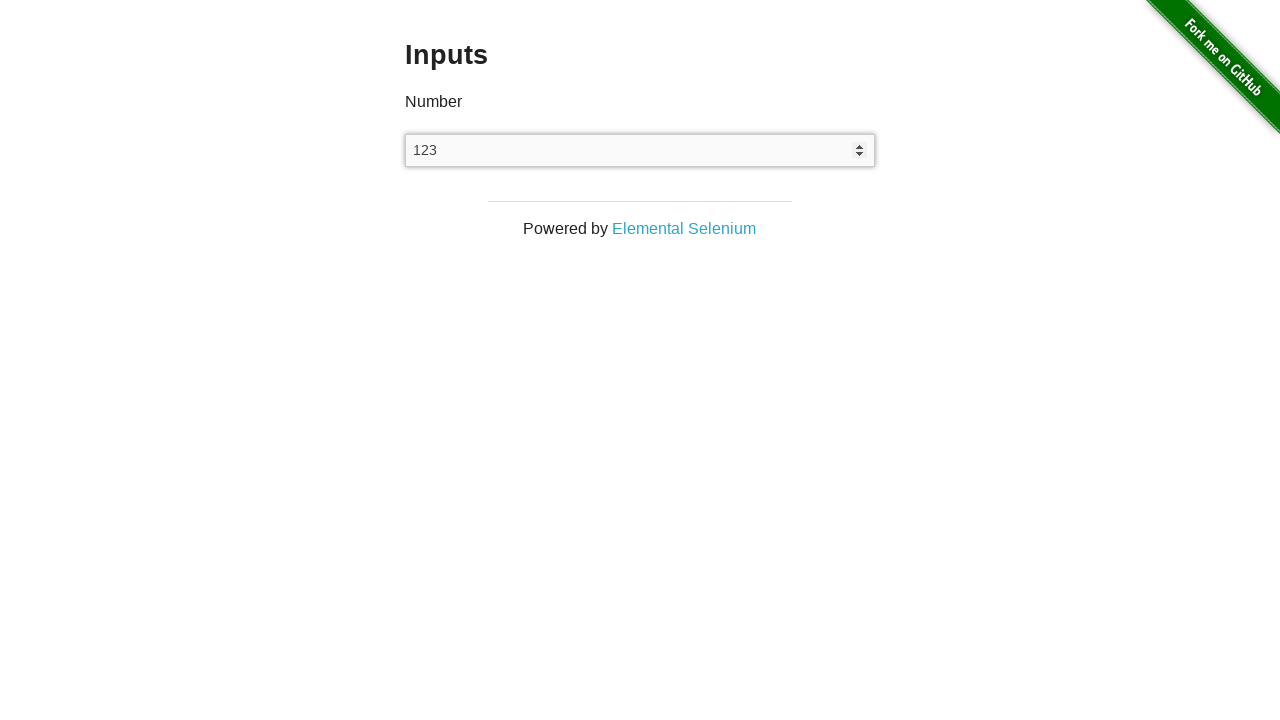

Verified input field value equals '123'
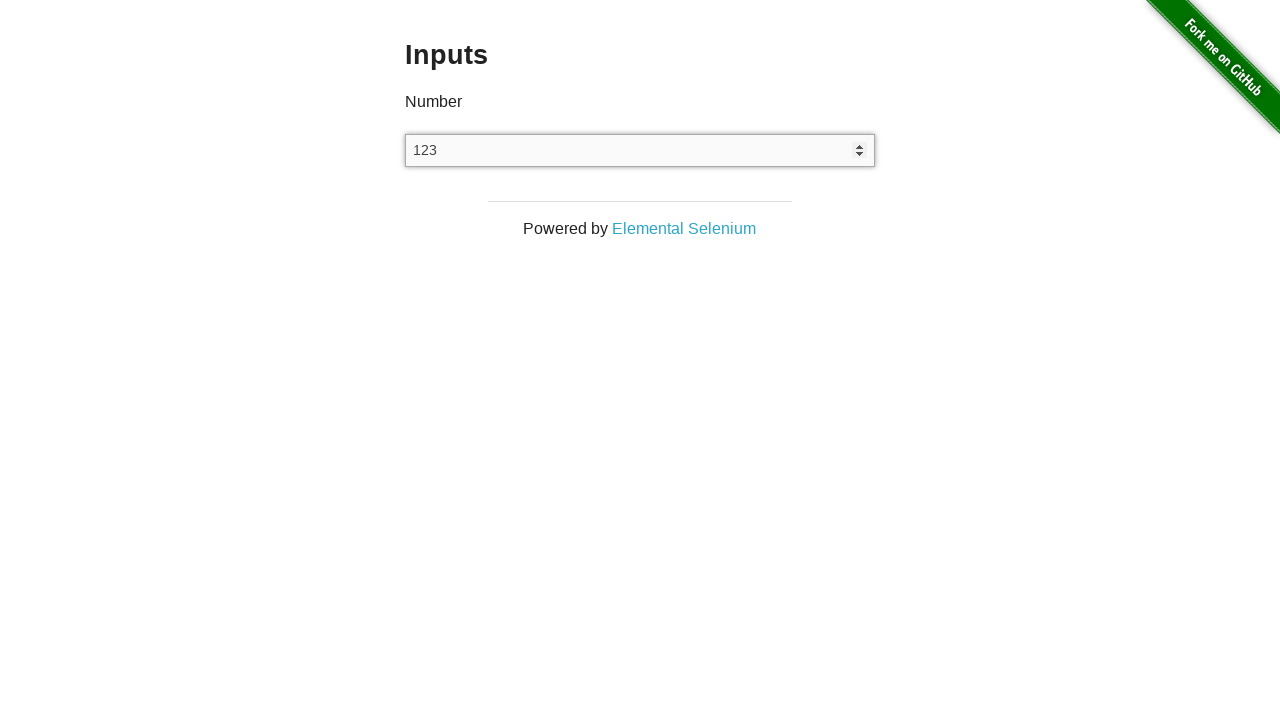

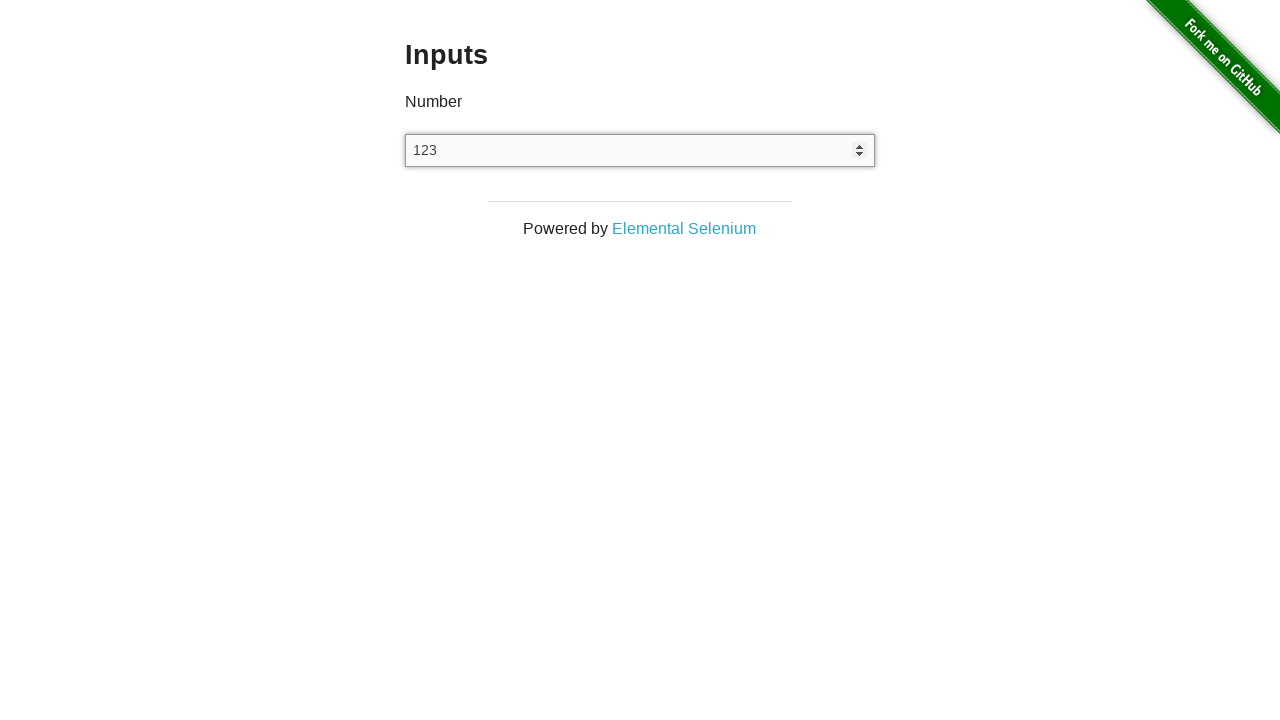